Tests e-commerce functionality by adding multiple products to cart, proceeding to checkout, and applying a promo code

Starting URL: https://rahulshettyacademy.com/seleniumPractise/

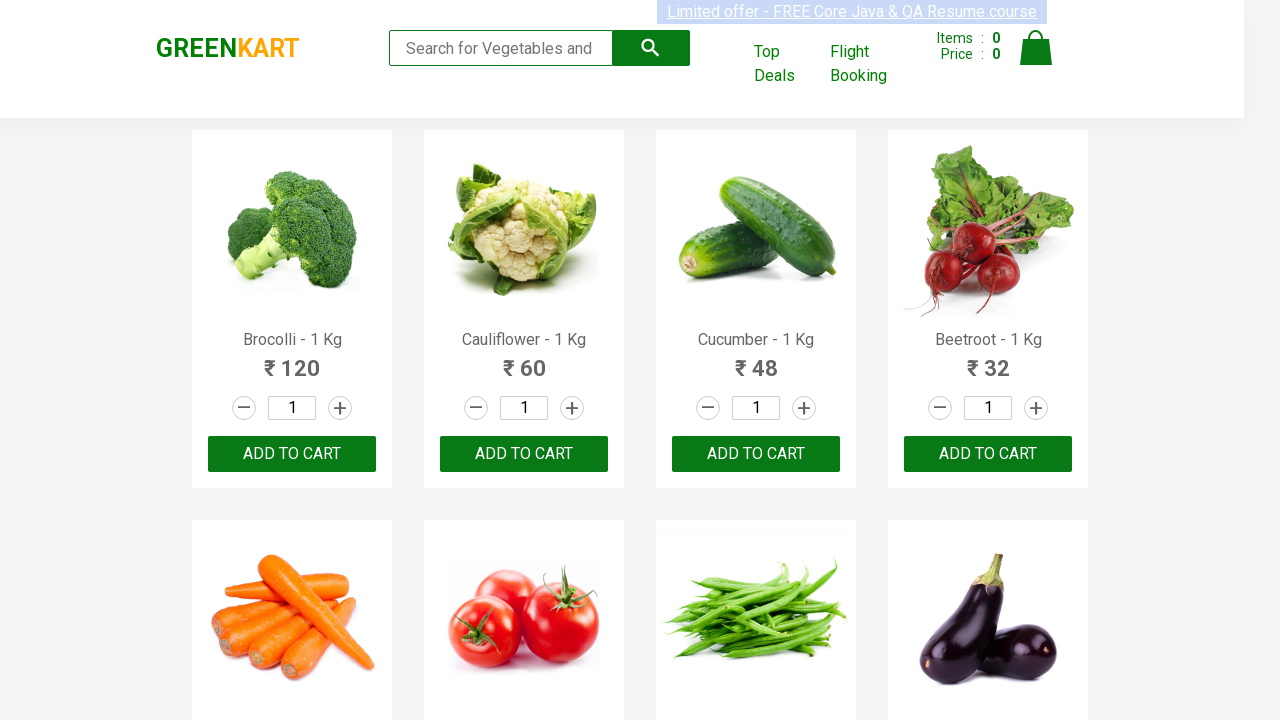

Retrieved all product names from the page
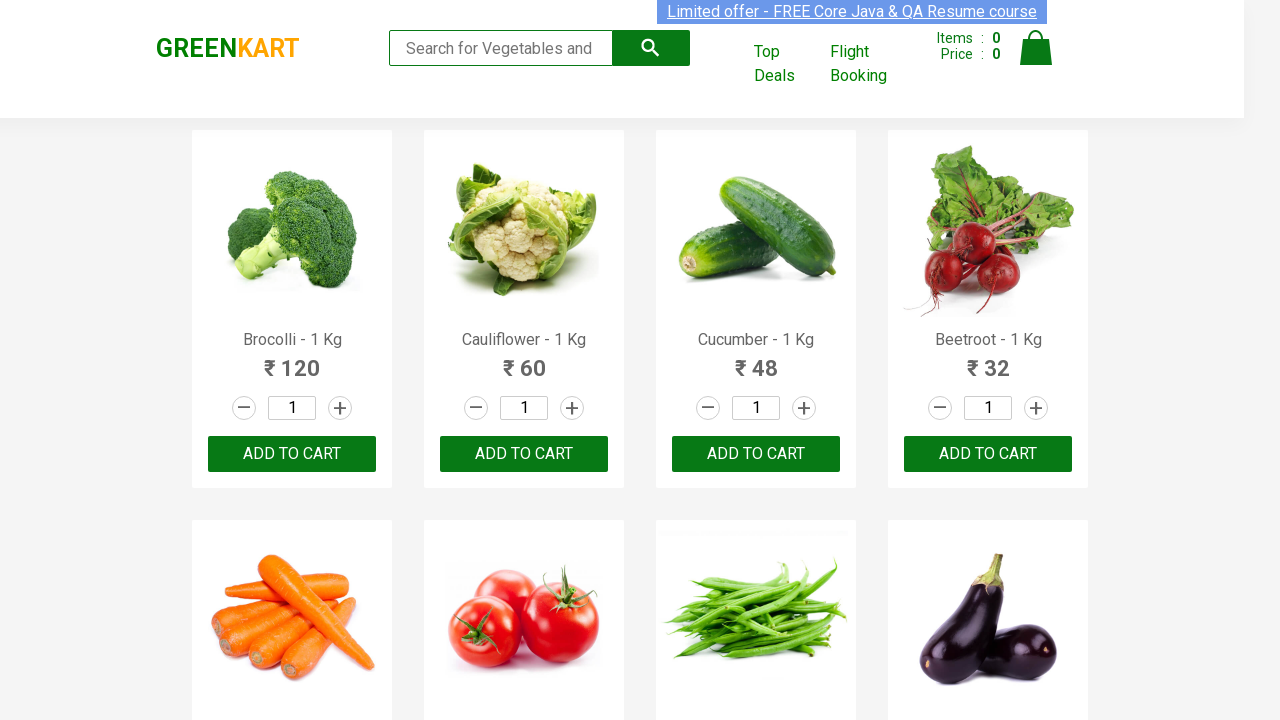

Added Brocolli to cart at (292, 454) on div.product-action > button >> nth=0
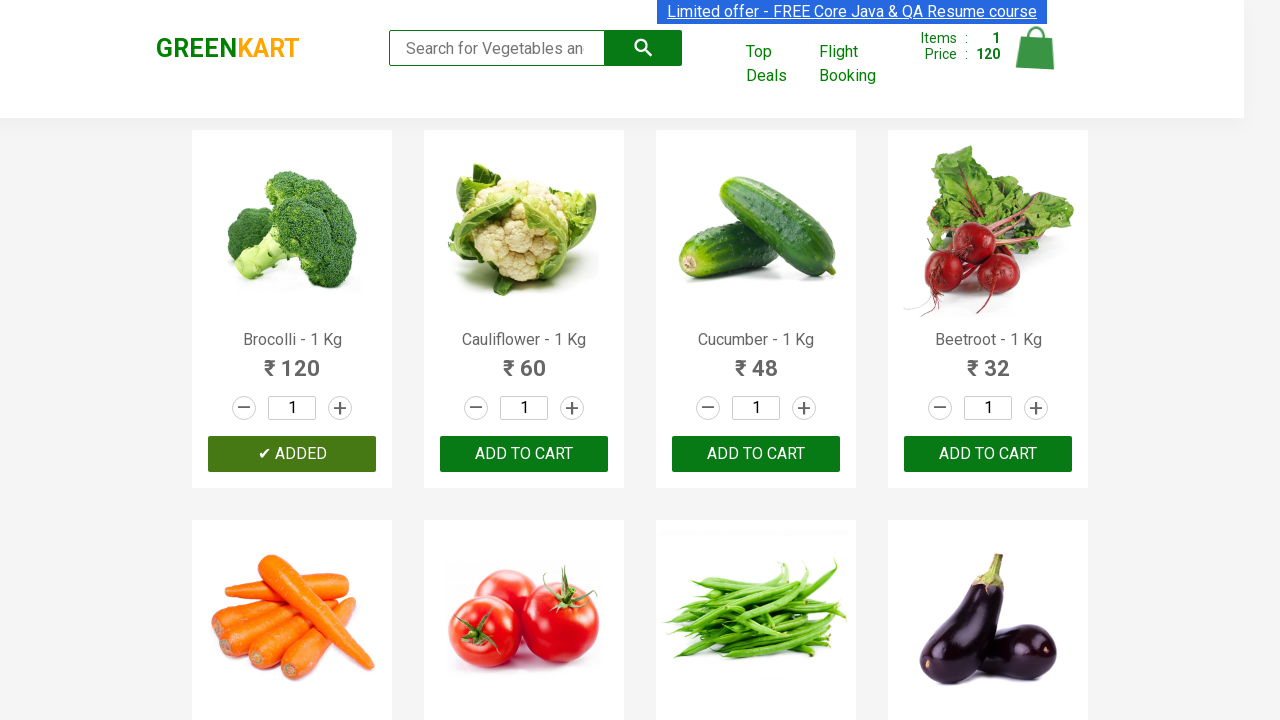

Added Cucumber to cart at (756, 454) on div.product-action > button >> nth=2
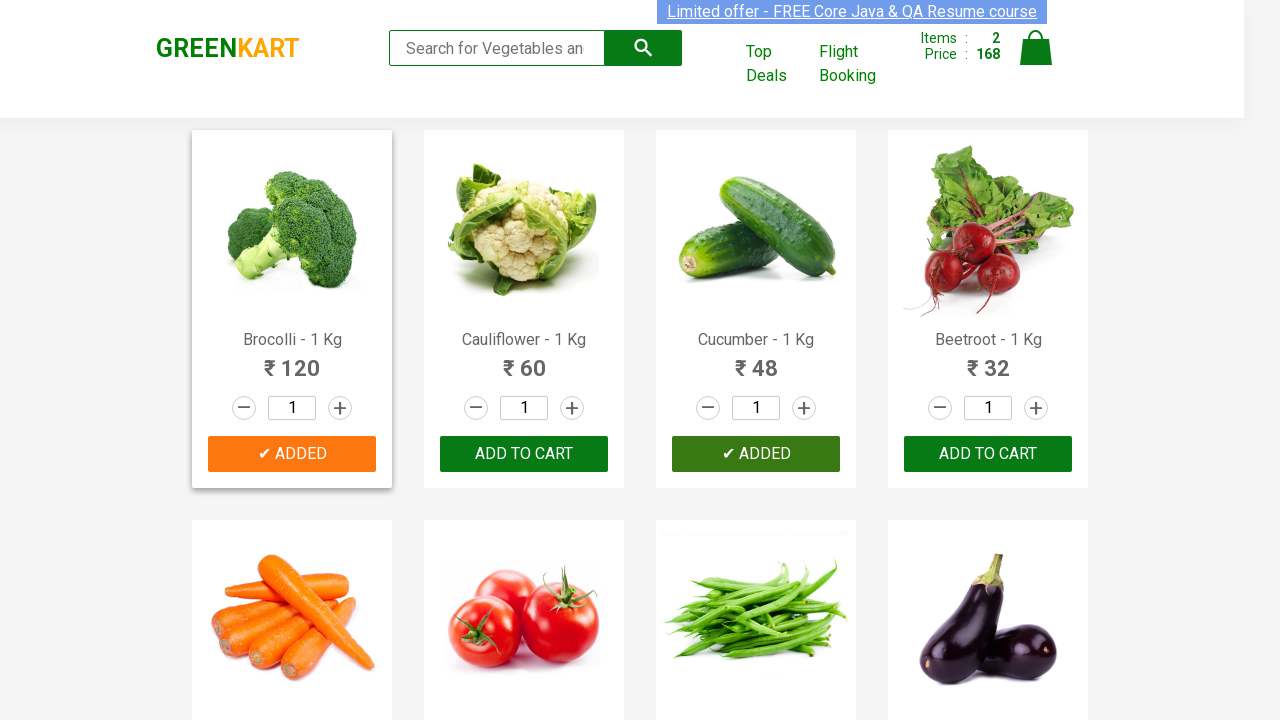

Added Carrot to cart at (292, 360) on div.product-action > button >> nth=4
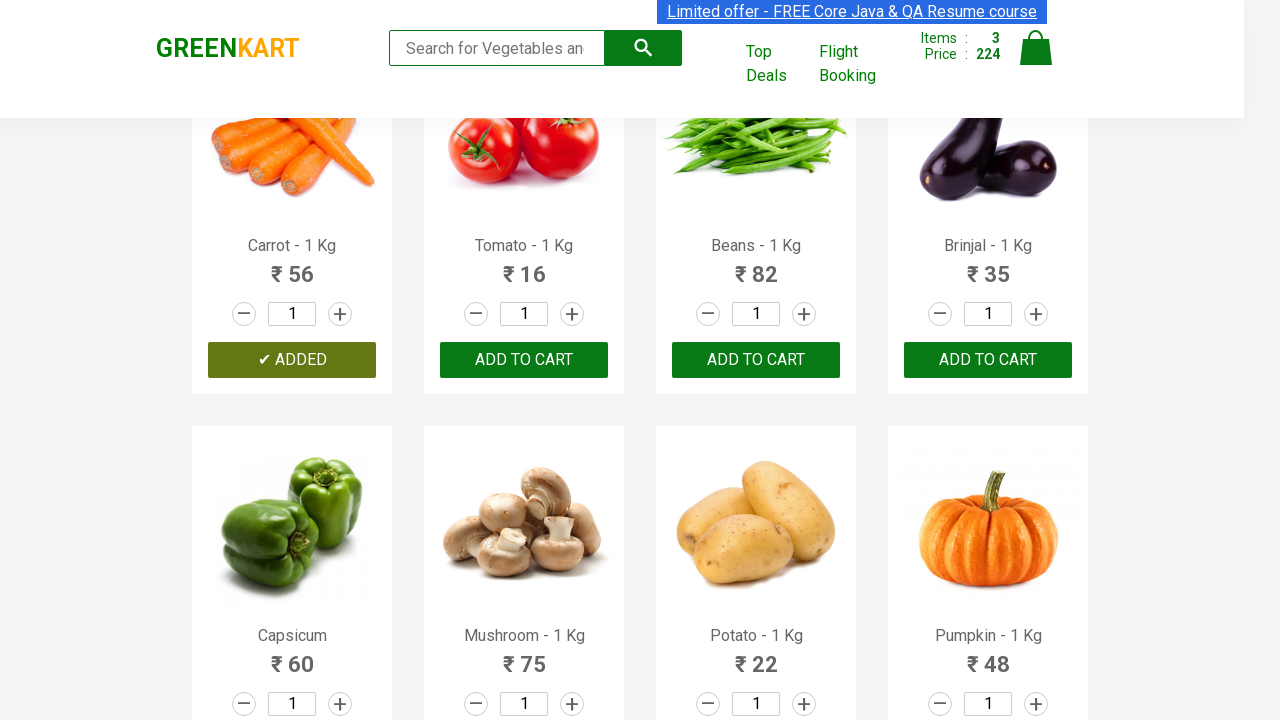

Clicked cart icon to view cart at (1036, 59) on a.cart-icon
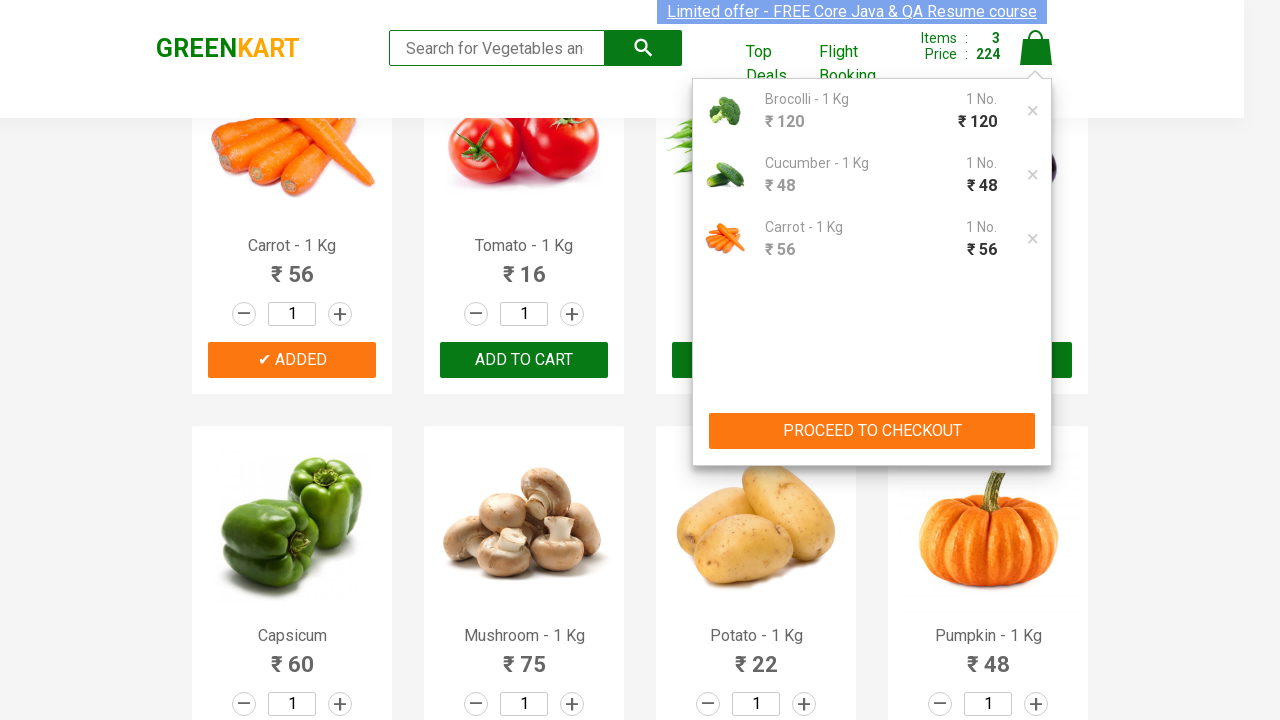

Clicked PROCEED TO CHECKOUT button at (872, 431) on button:has-text('PROCEED TO CHECKOUT')
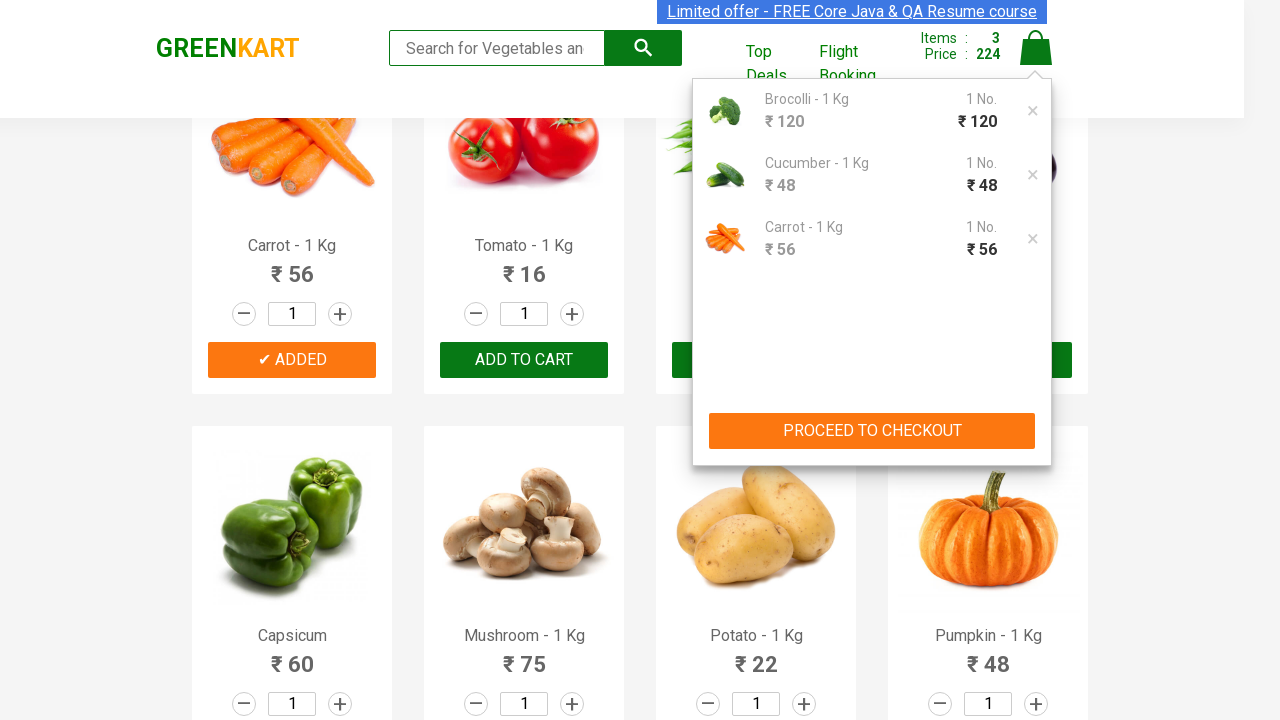

Entered promo code 'rahulshettyacademy' on .promoCode
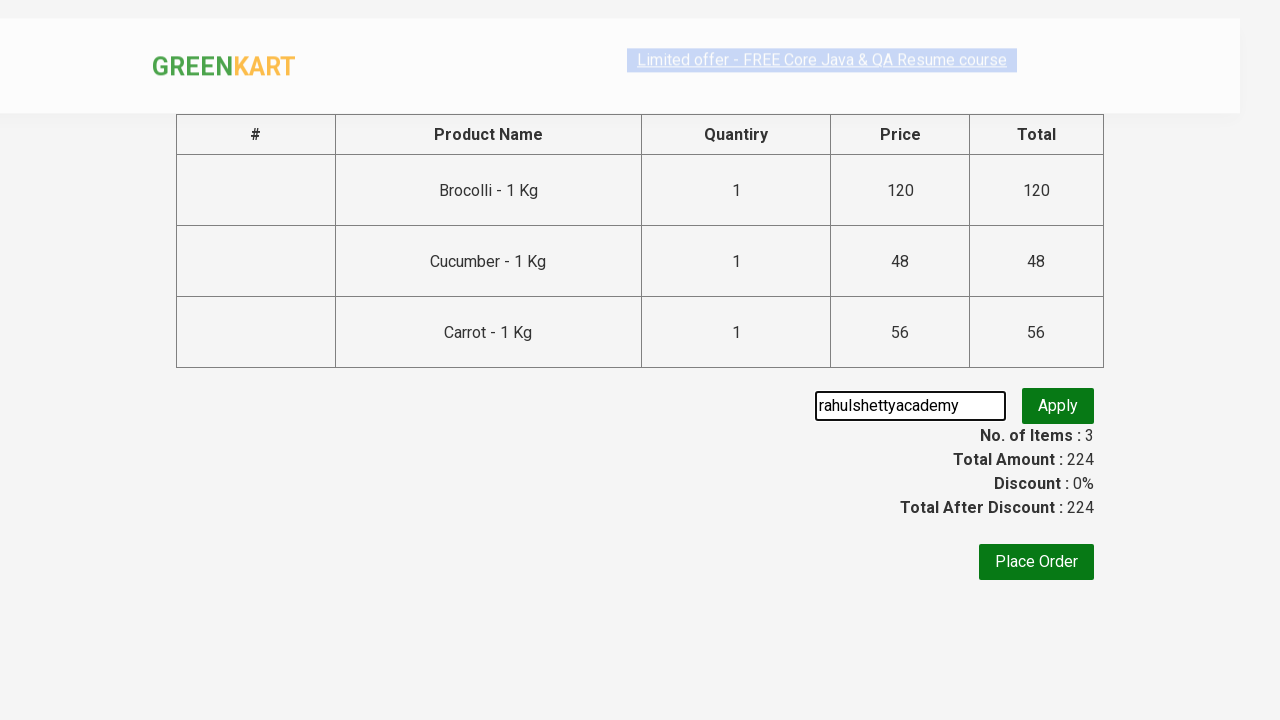

Clicked apply promo code button at (1058, 406) on .promoBtn
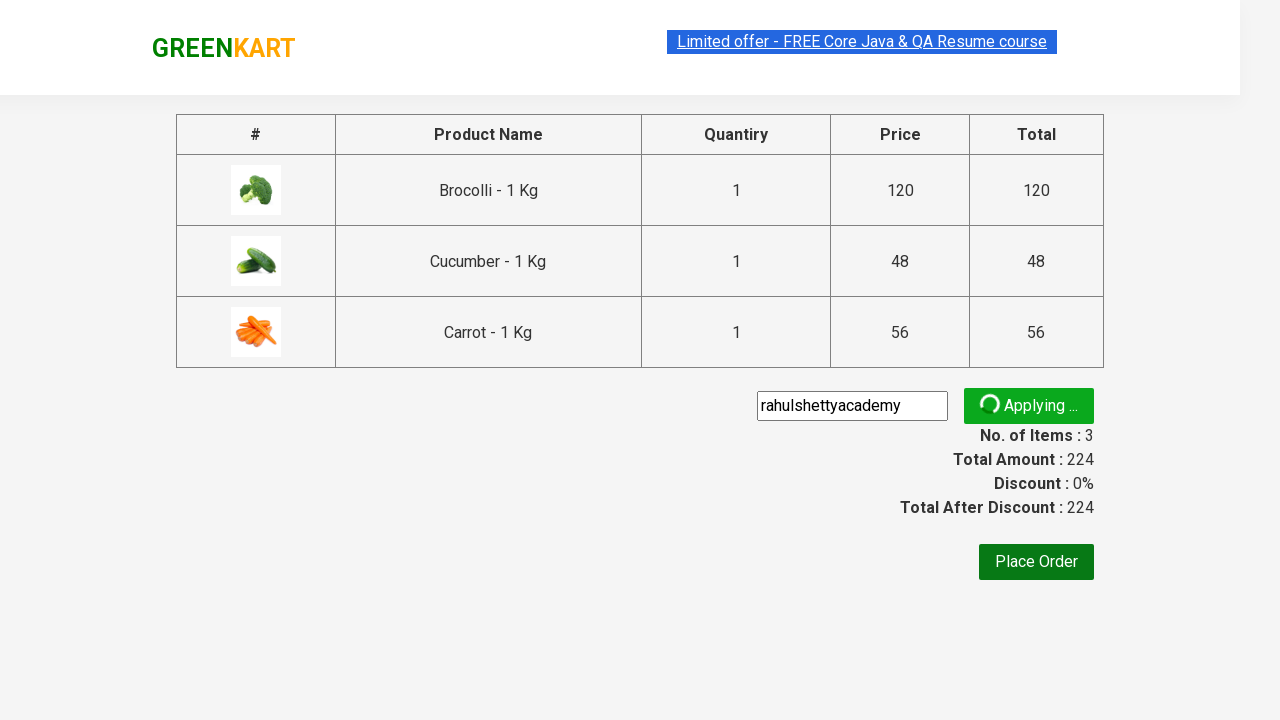

Promo code successfully applied - confirmation message displayed
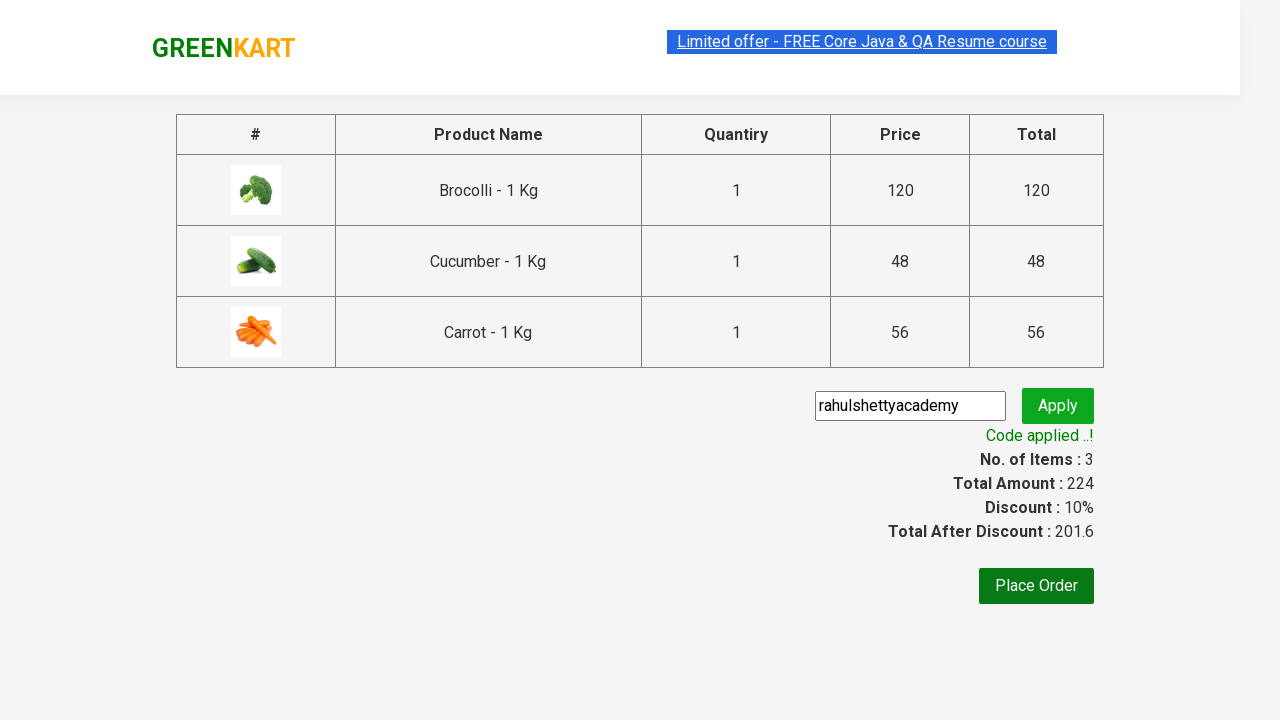

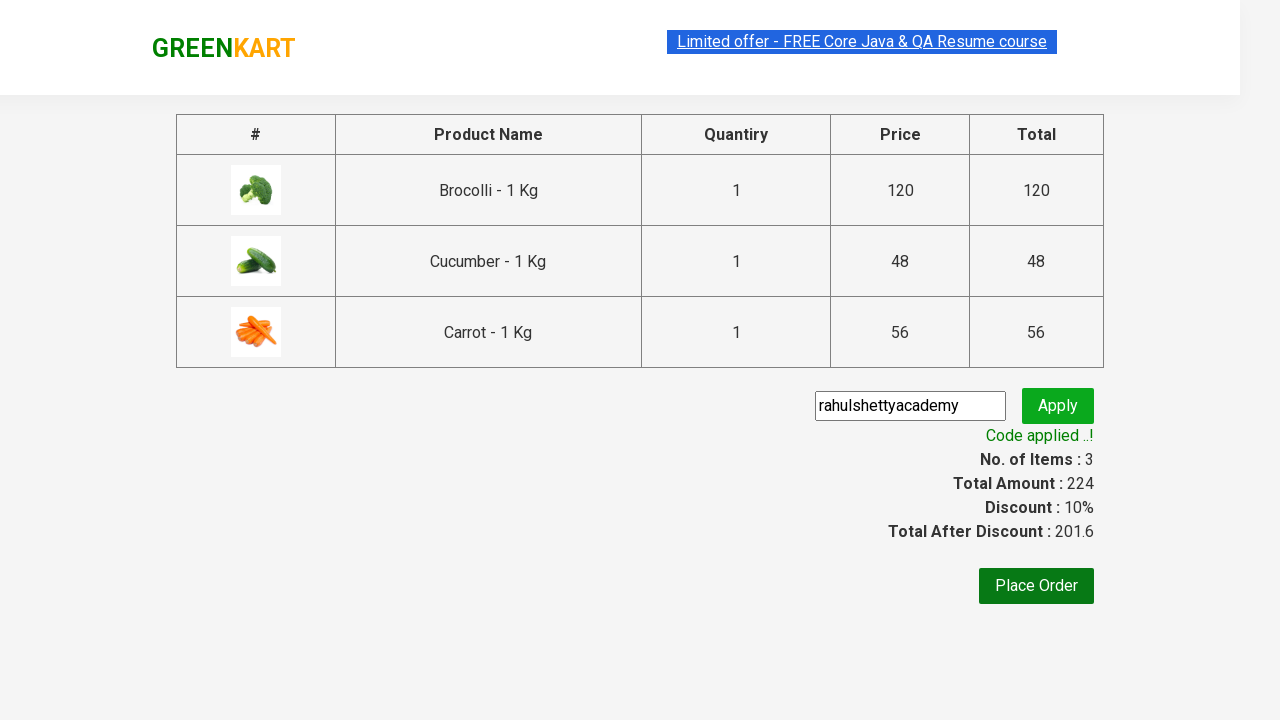